Tests tooltip functionality by hovering over text links and verifying their tooltips appear

Starting URL: https://demoqa.com/tool-tips

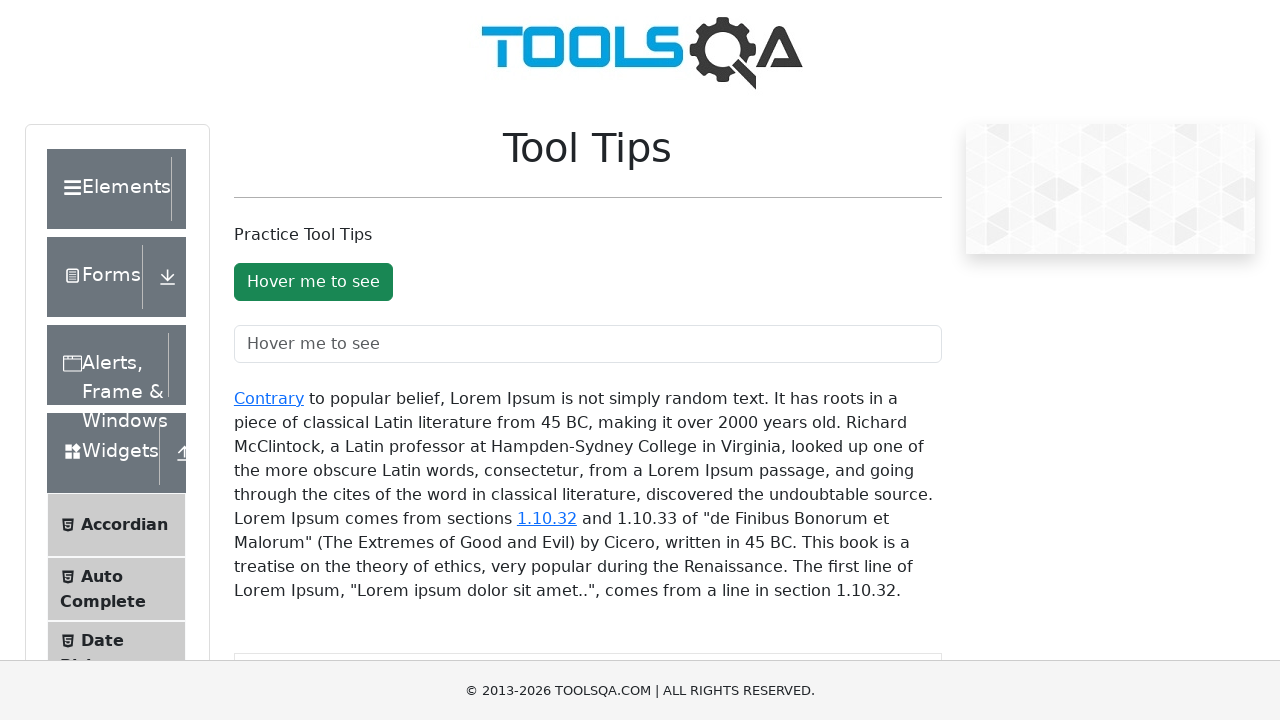

Hovered over 'Contrary' link to trigger tooltip at (269, 398) on xpath=//a[text() = 'Contrary']
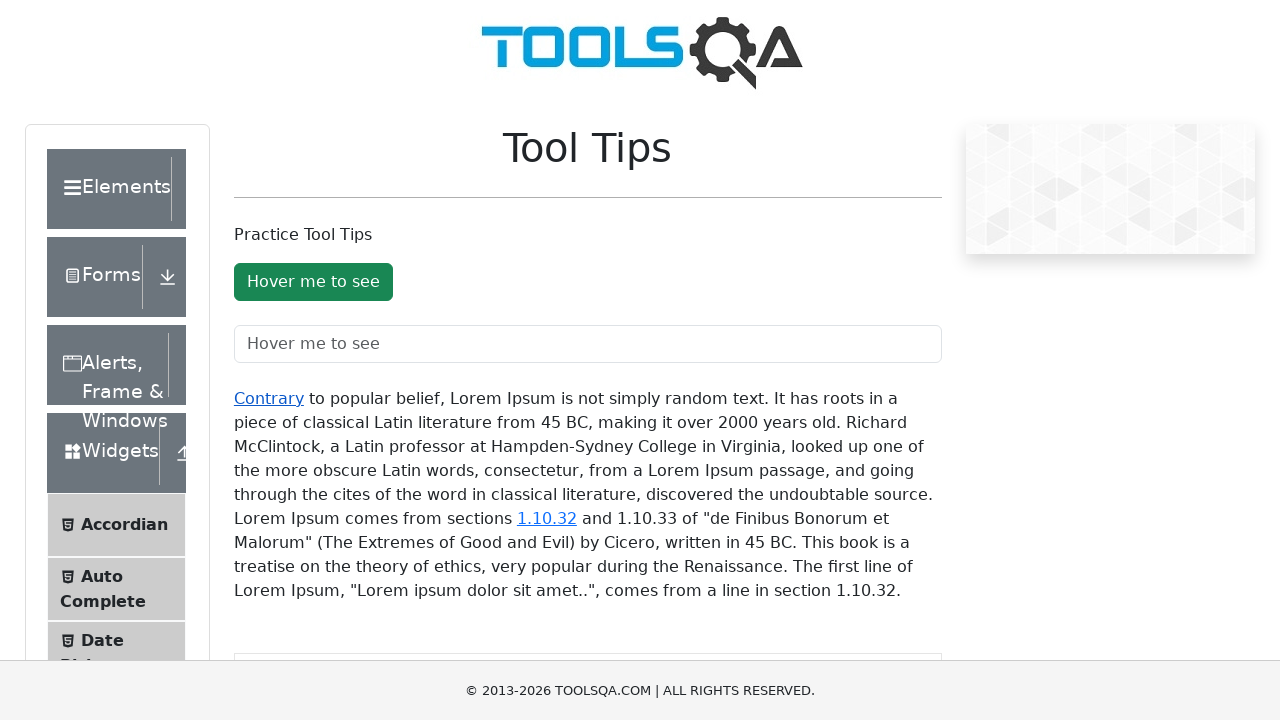

Verified 'Contrary' tooltip appeared
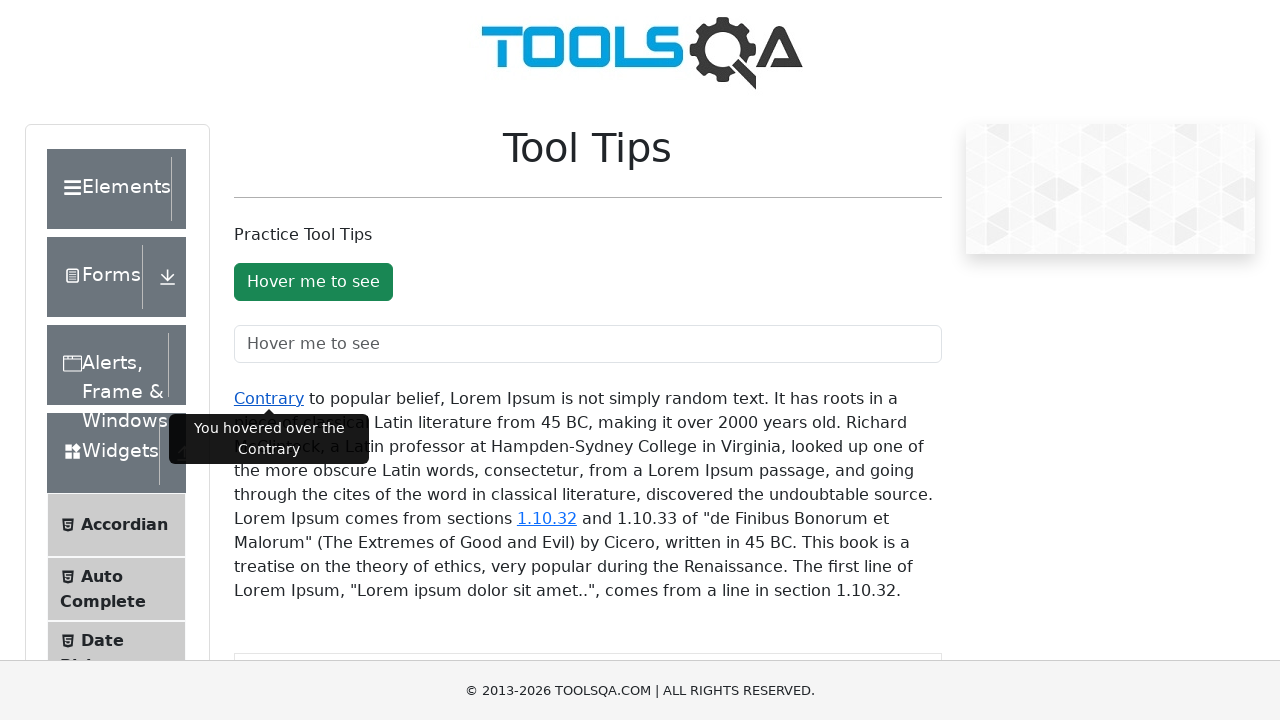

Hovered over '1.10.32' link to trigger tooltip at (547, 518) on xpath=//a[text() = '1.10.32']
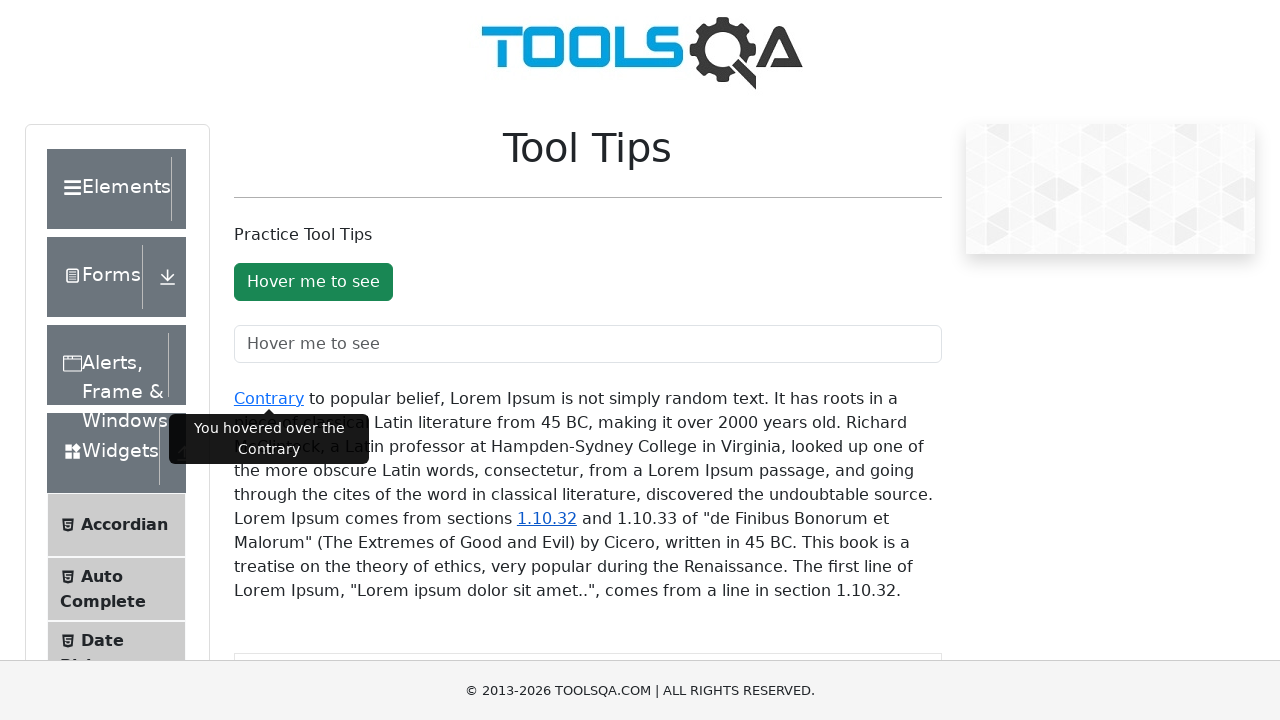

Verified '1.10.32' tooltip appeared
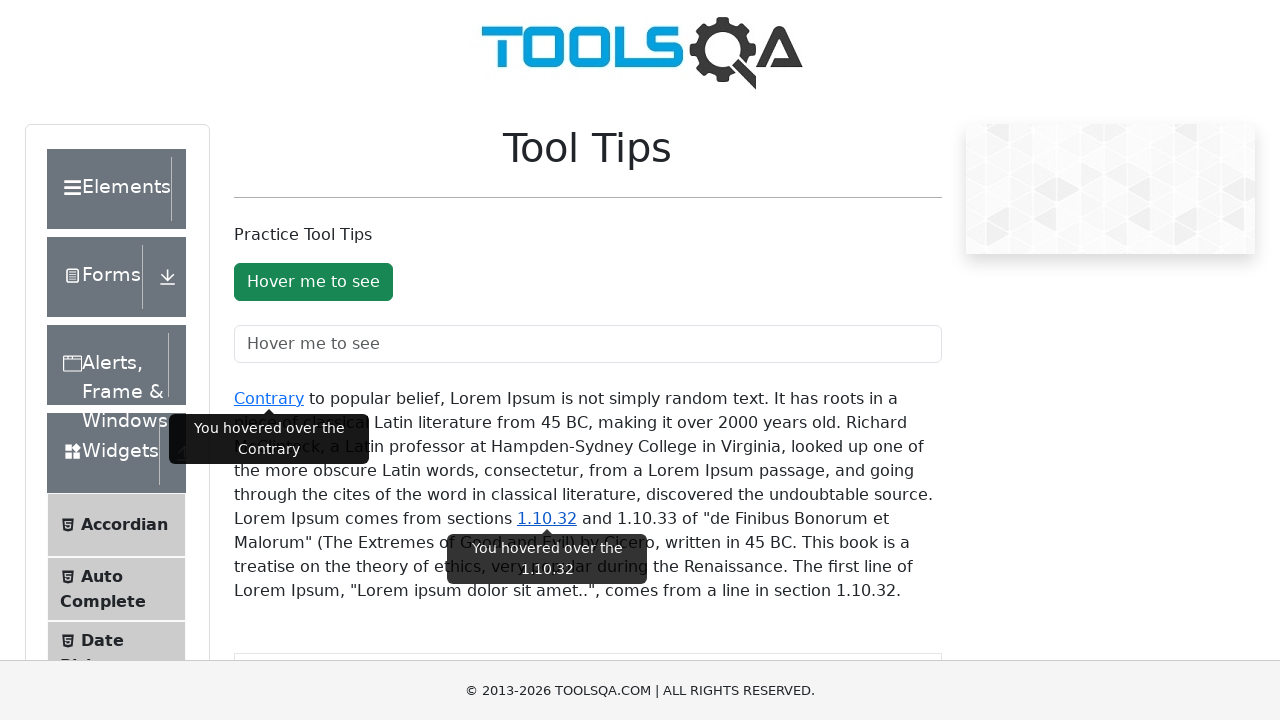

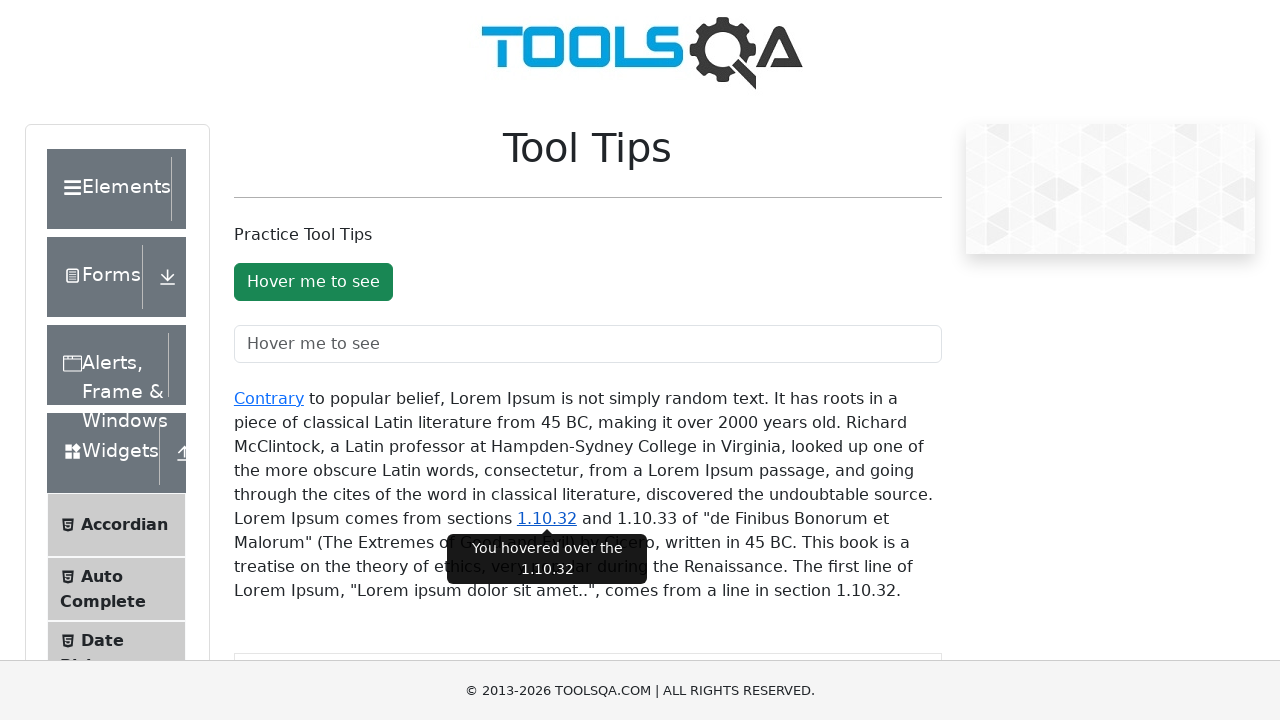